Waits for price to reach $100, clicks book button, then solves a math problem and submits the answer

Starting URL: http://suninjuly.github.io/explicit_wait2.html

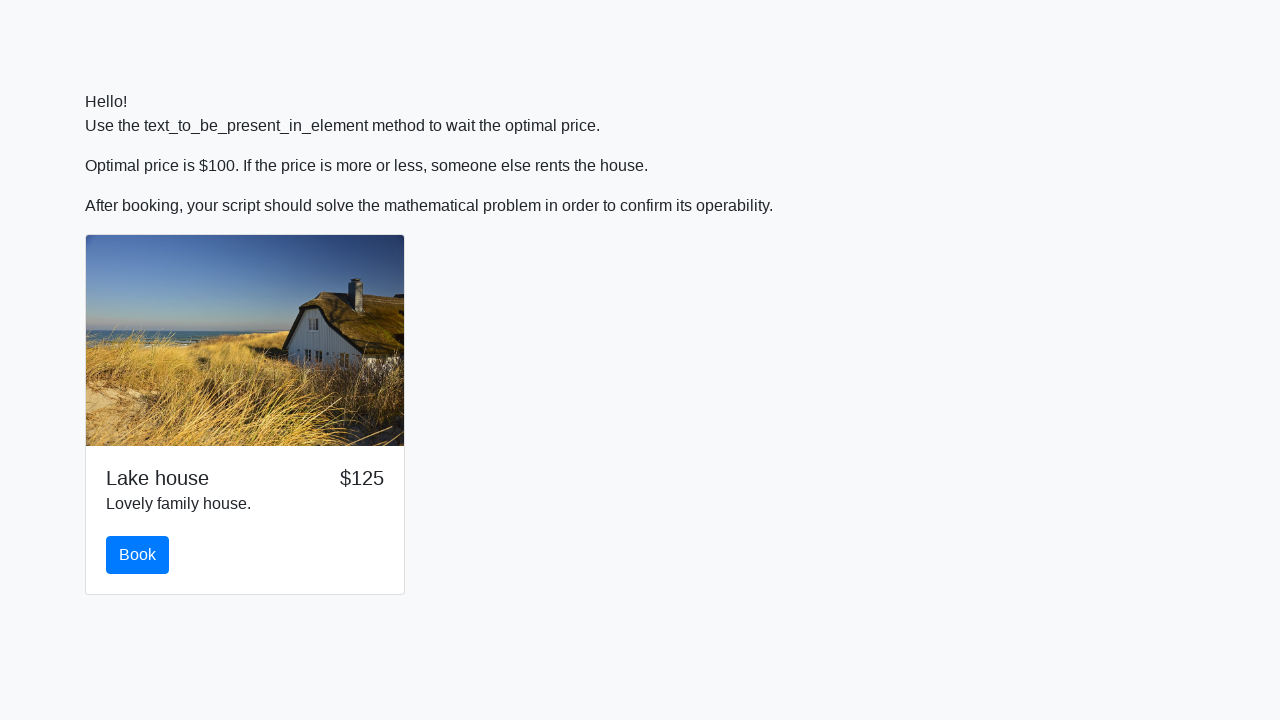

Waited for price to reach $100
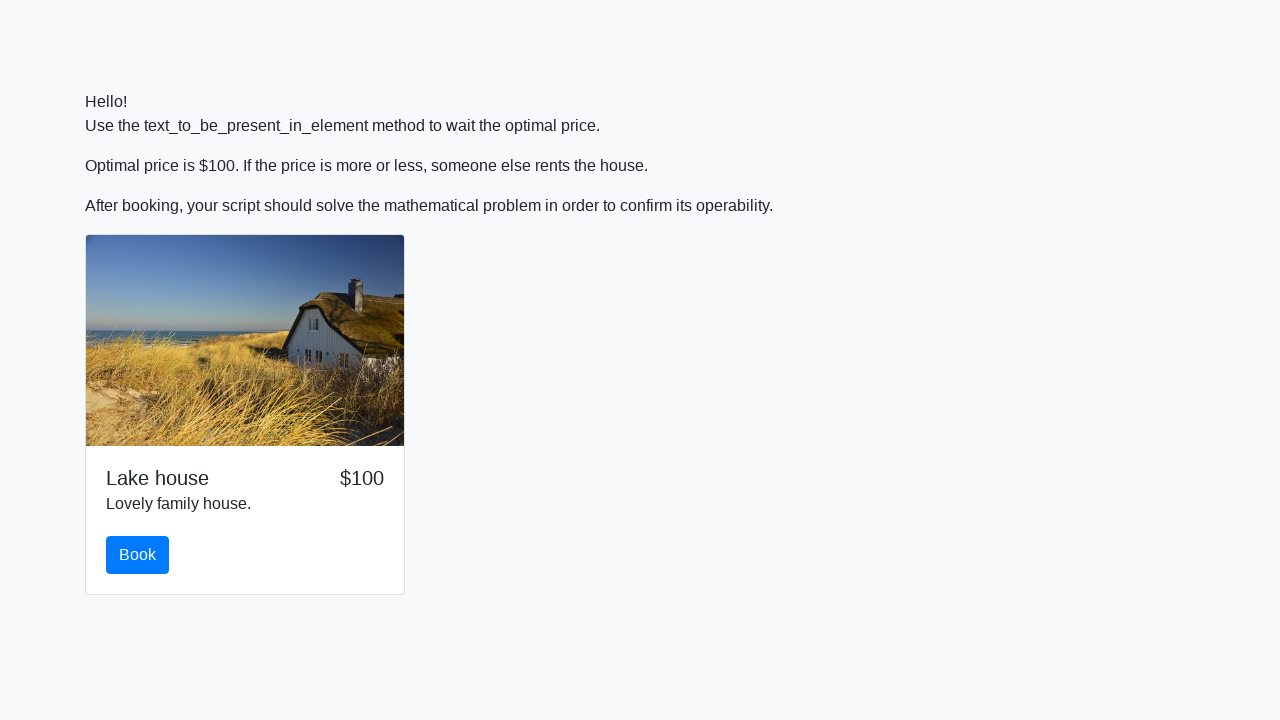

Clicked the book button at (138, 555) on button#book
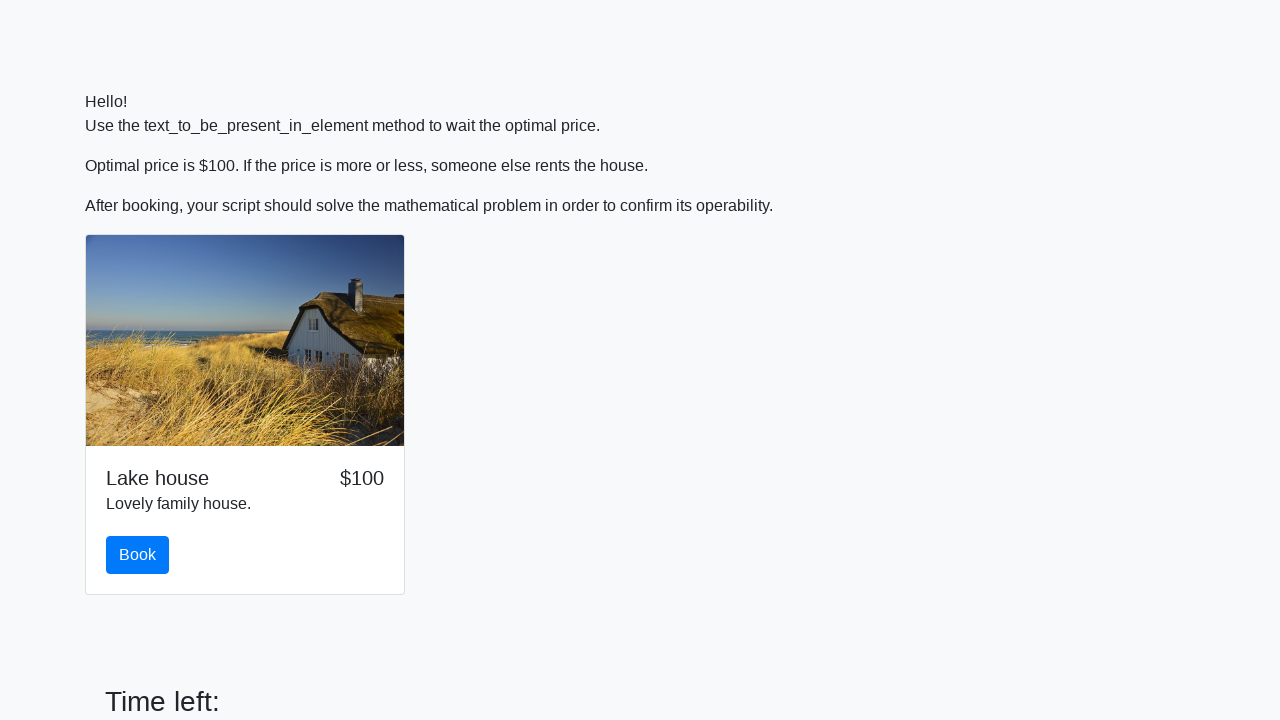

Retrieved input value: 803
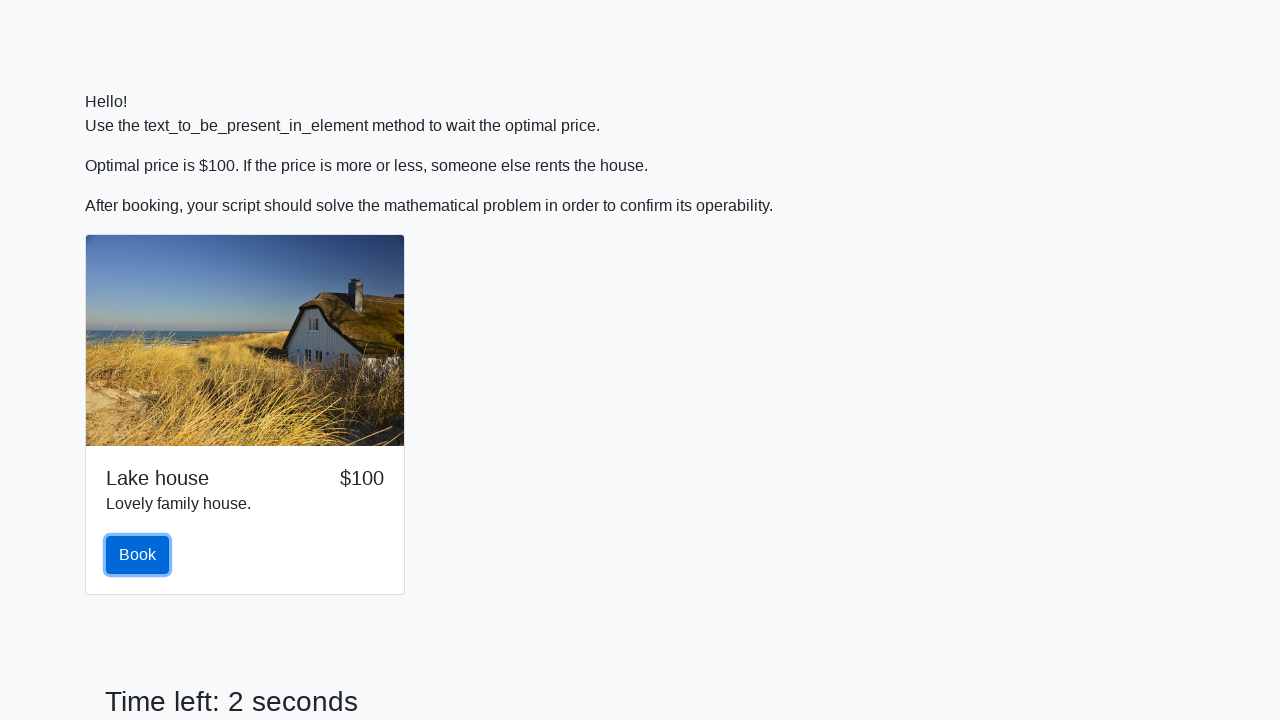

Calculated answer using math formula: 2.431783263045371
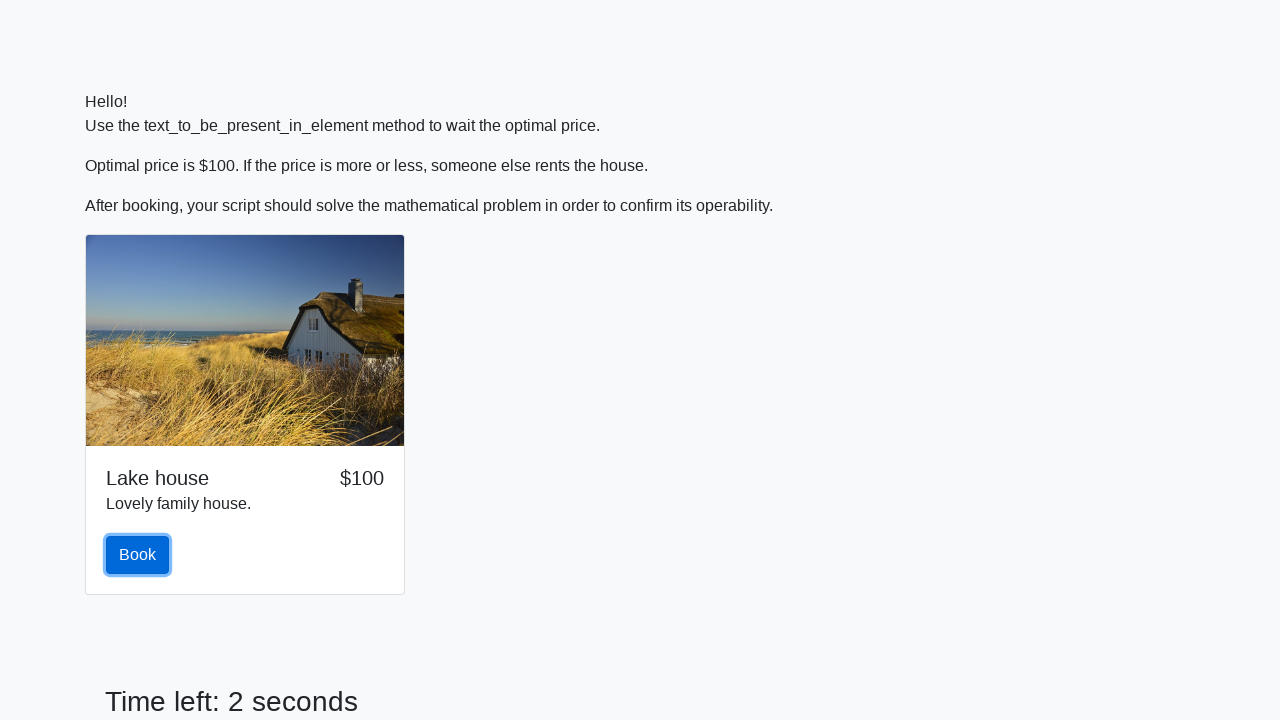

Filled answer field with calculated value on input#answer
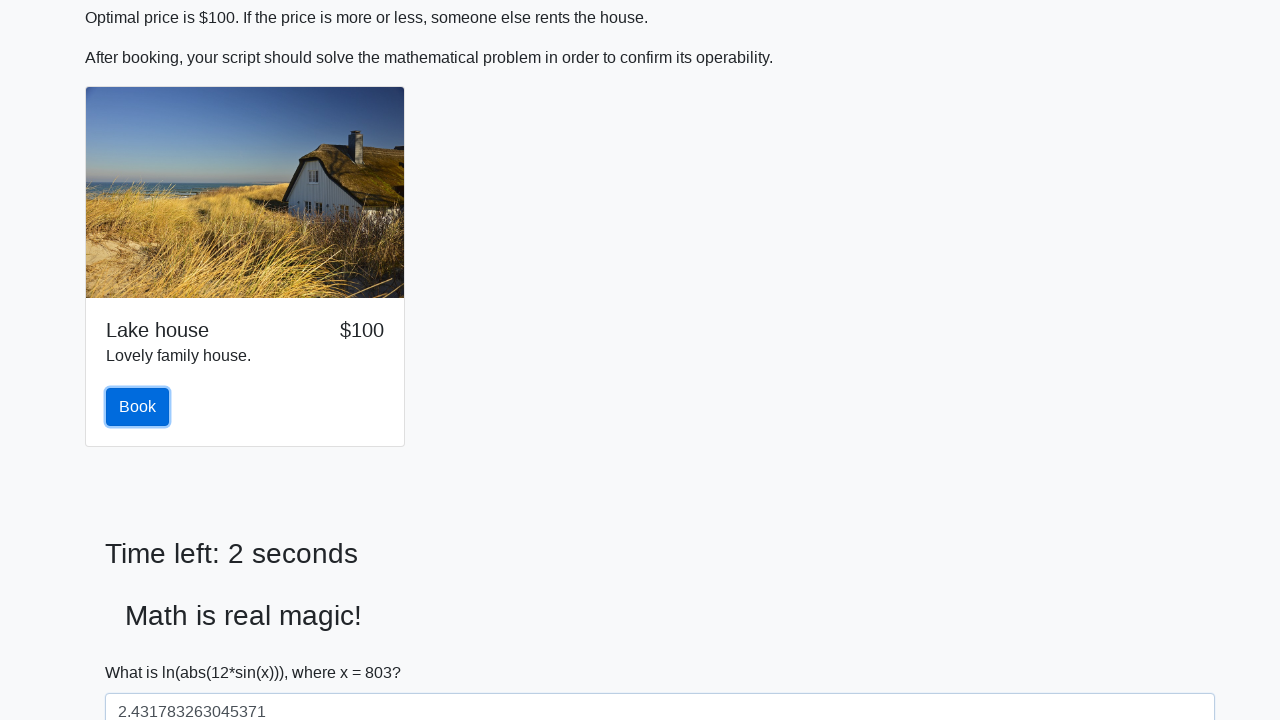

Clicked submit button at (143, 651) on button#solve
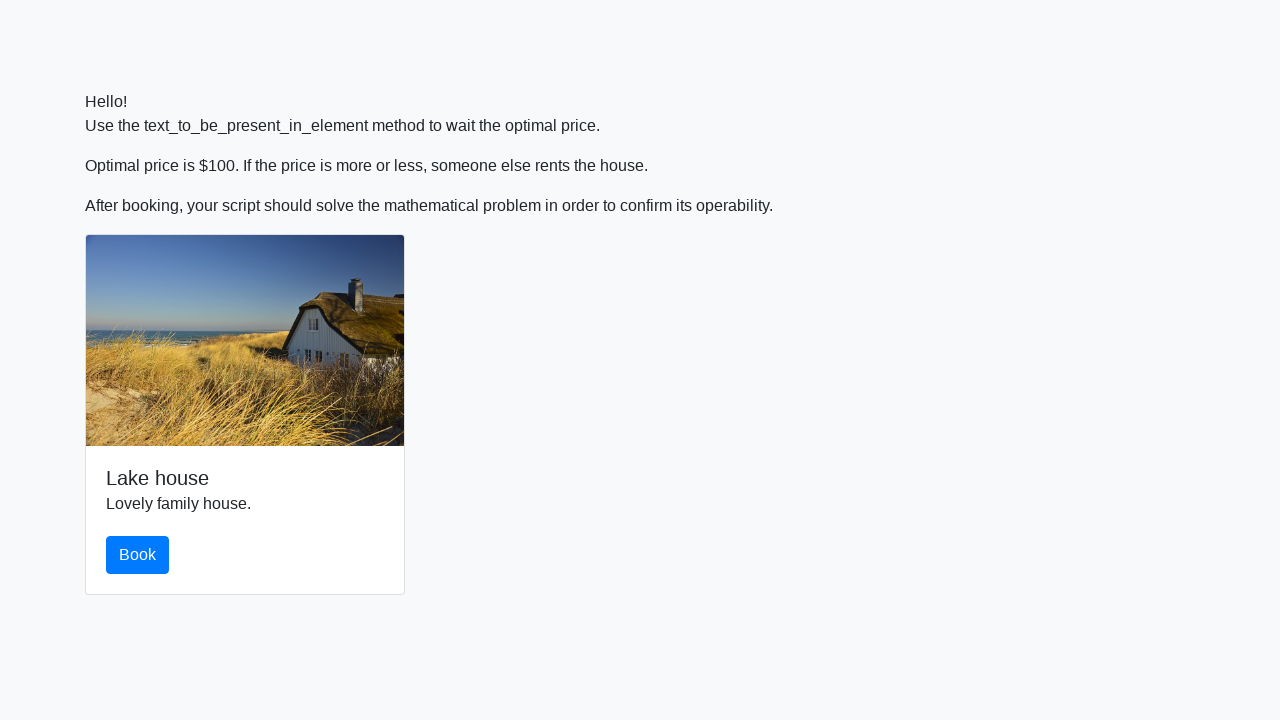

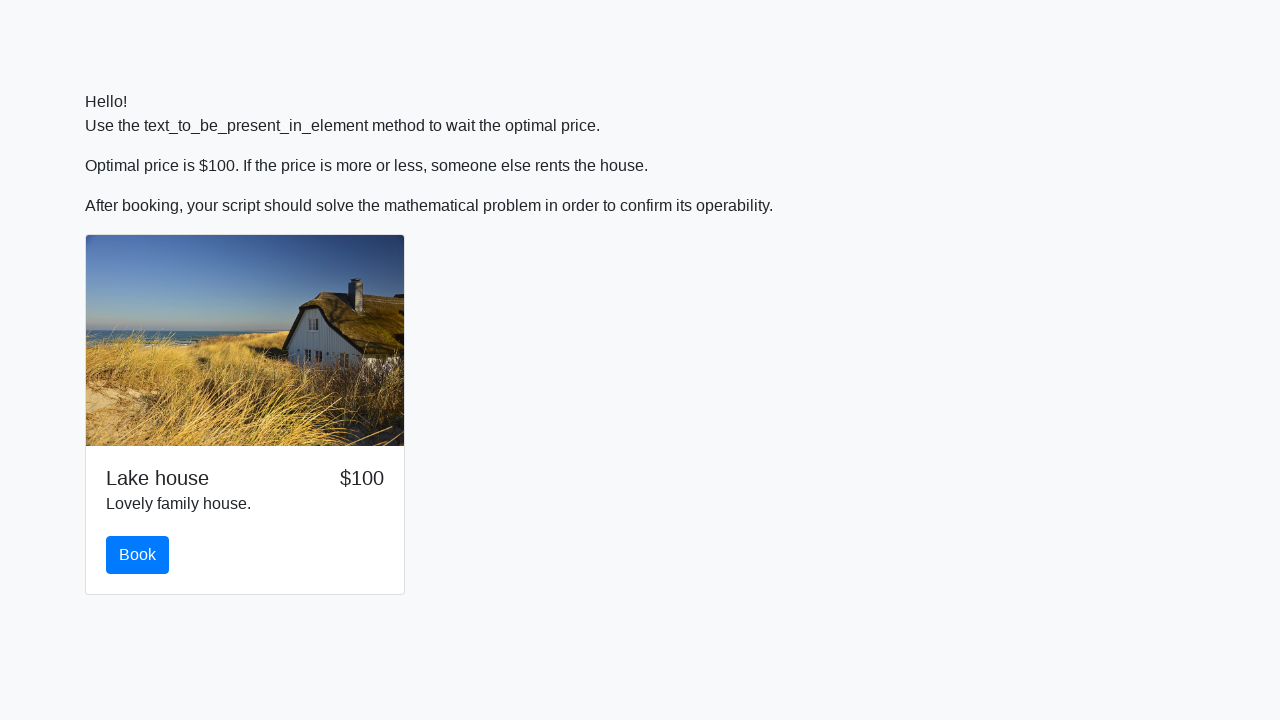